Tests add/remove elements functionality by clicking to add 8 buttons and then clicking to delete all 8 buttons

Starting URL: https://the-internet.herokuapp.com/add_remove_elements/

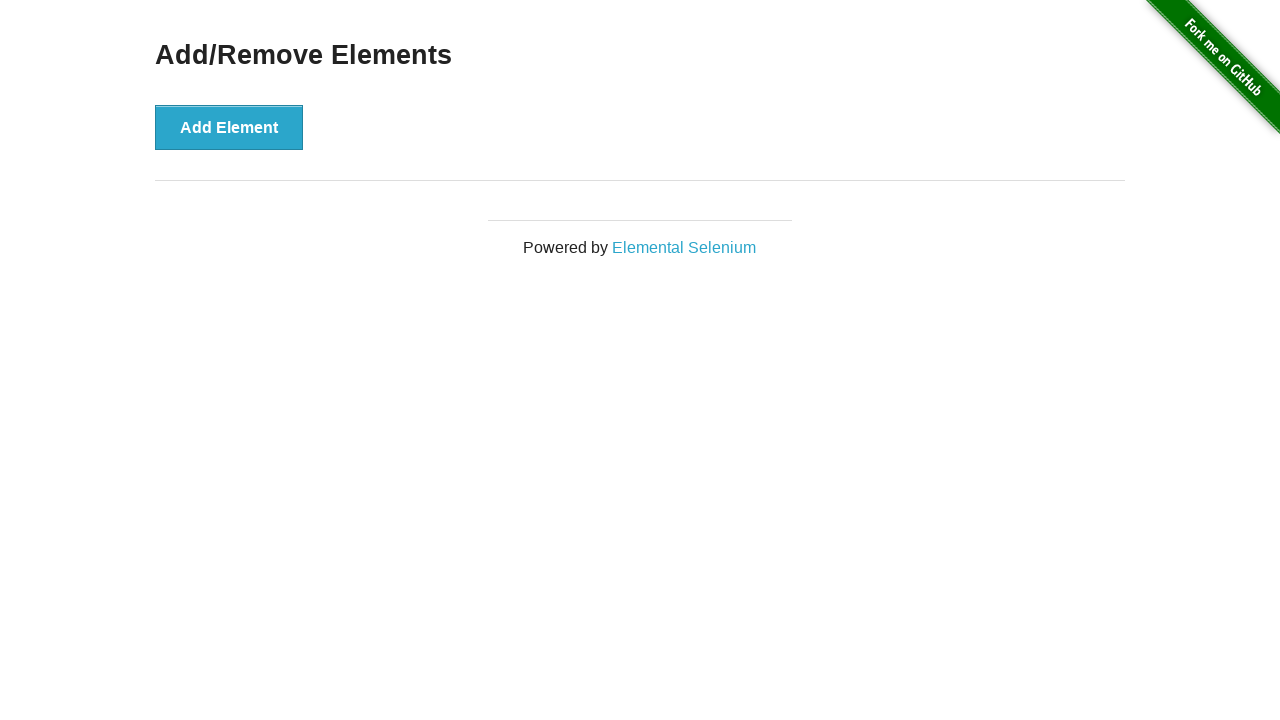

Clicked 'Add Element' button (iteration 1/8) at (229, 127) on button:first-of-type
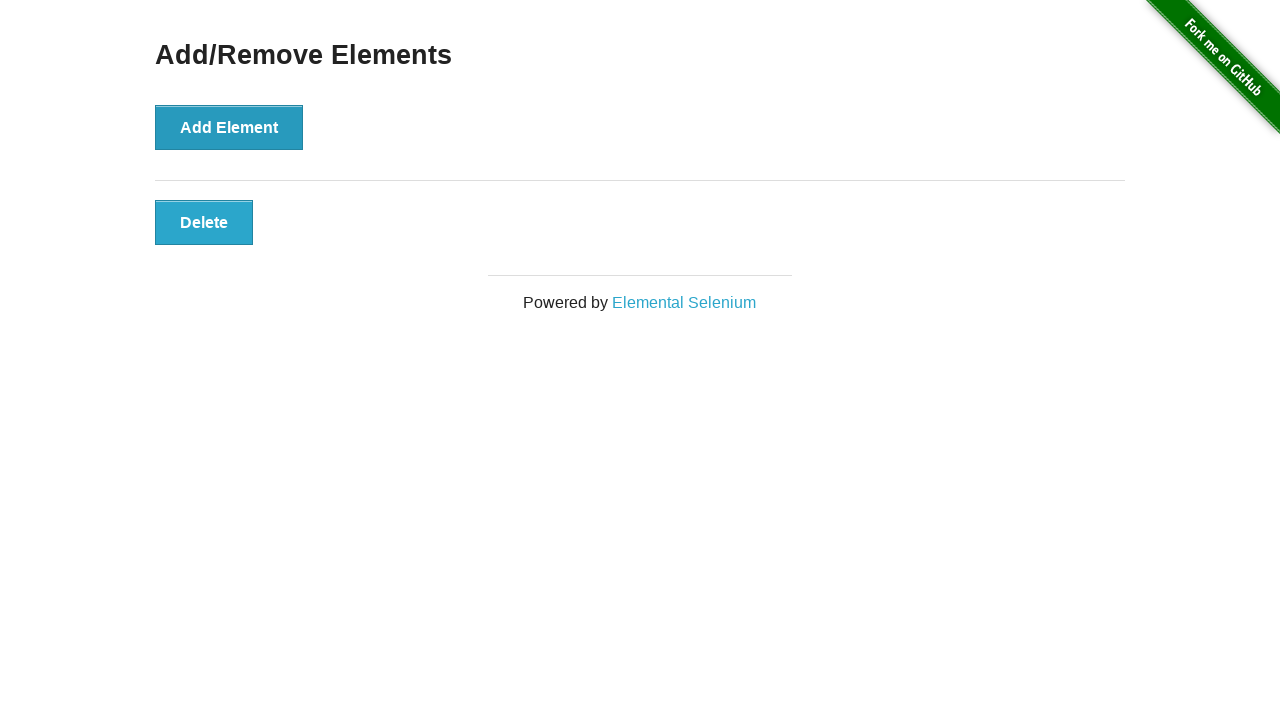

Clicked 'Add Element' button (iteration 2/8) at (229, 127) on button:first-of-type
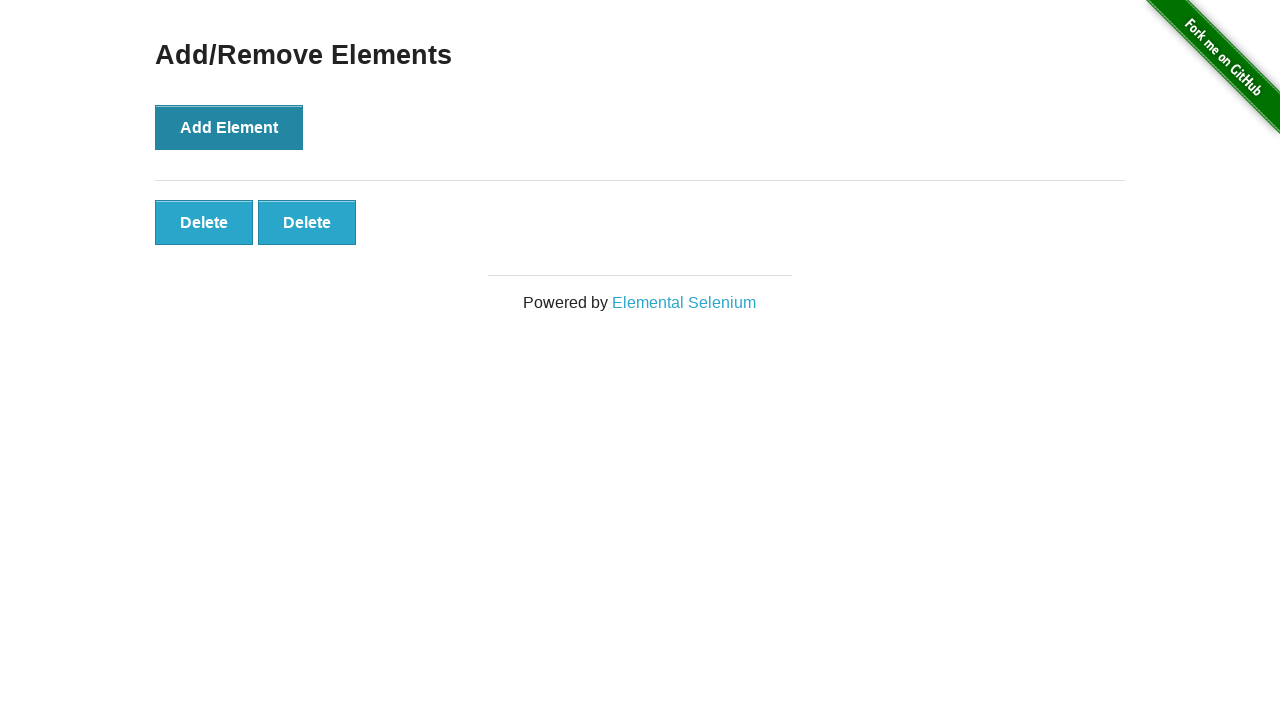

Clicked 'Add Element' button (iteration 3/8) at (229, 127) on button:first-of-type
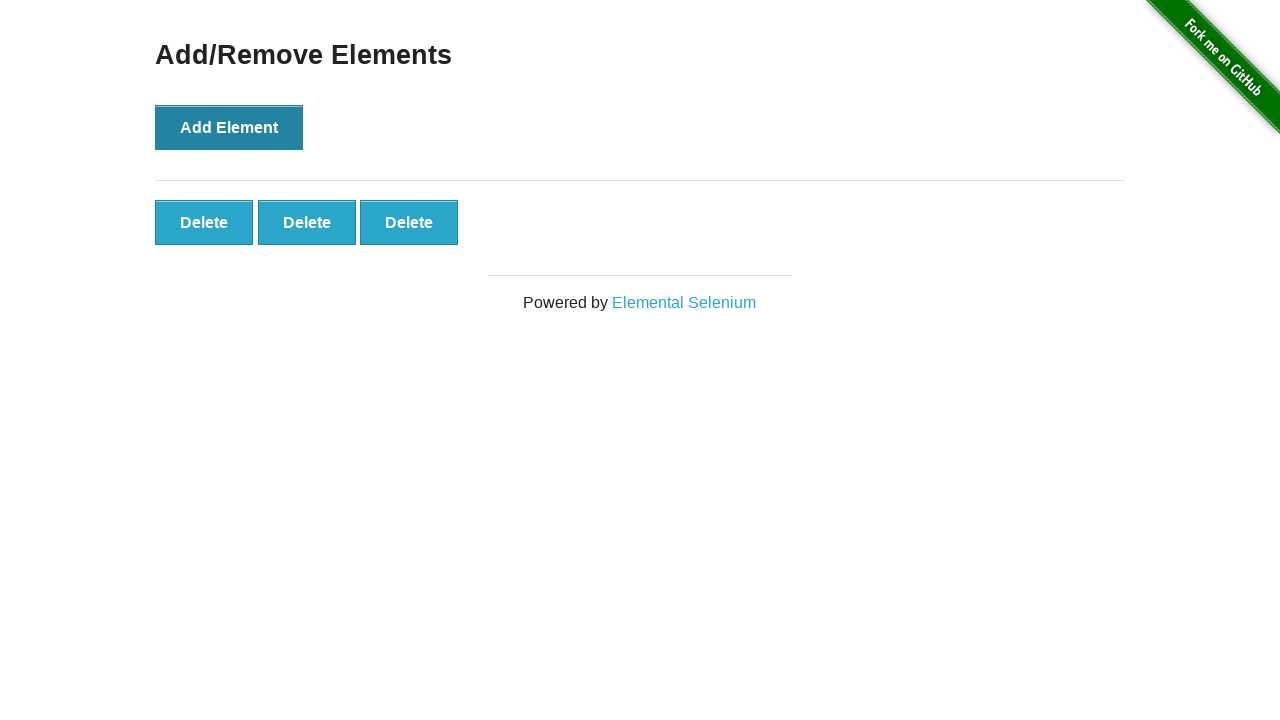

Clicked 'Add Element' button (iteration 4/8) at (229, 127) on button:first-of-type
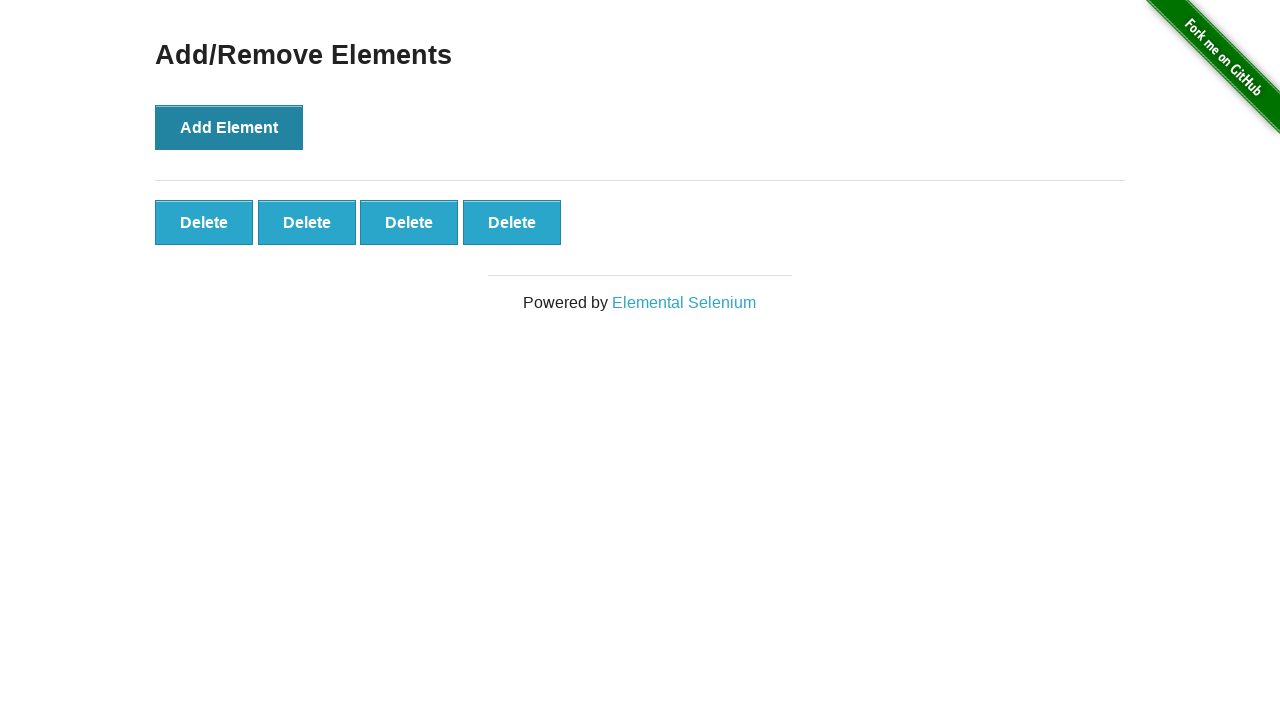

Clicked 'Add Element' button (iteration 5/8) at (229, 127) on button:first-of-type
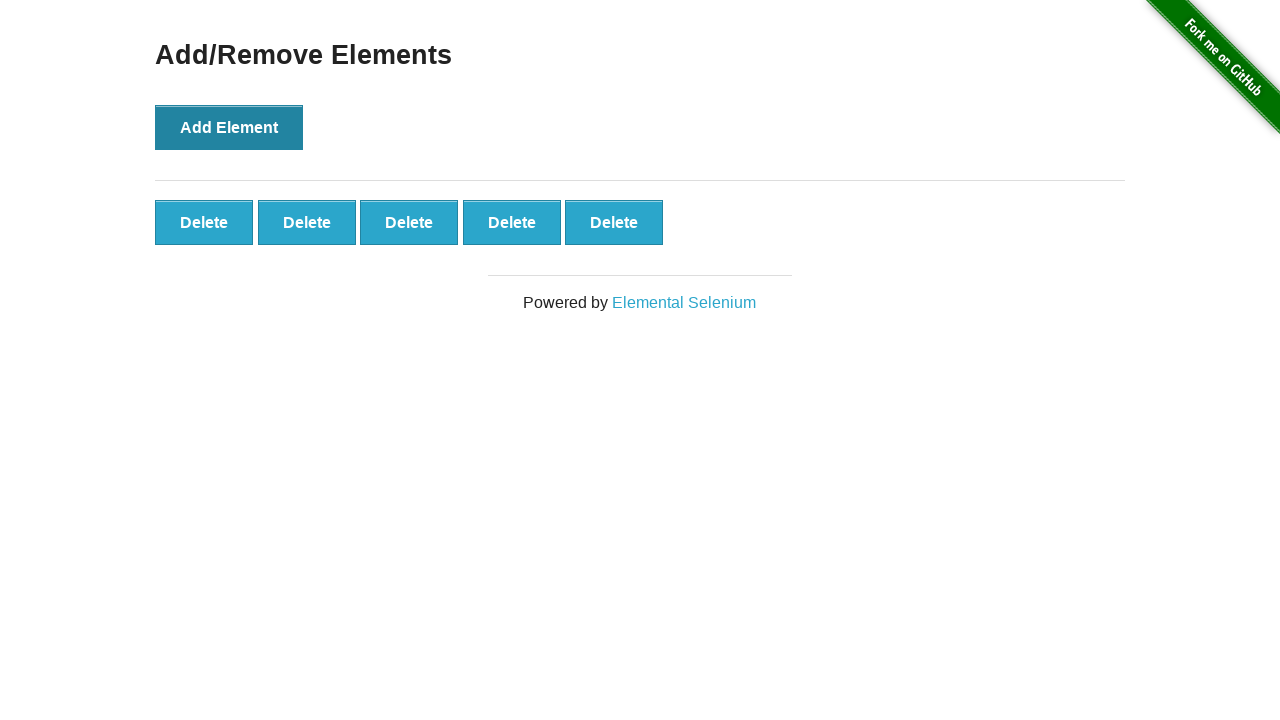

Clicked 'Add Element' button (iteration 6/8) at (229, 127) on button:first-of-type
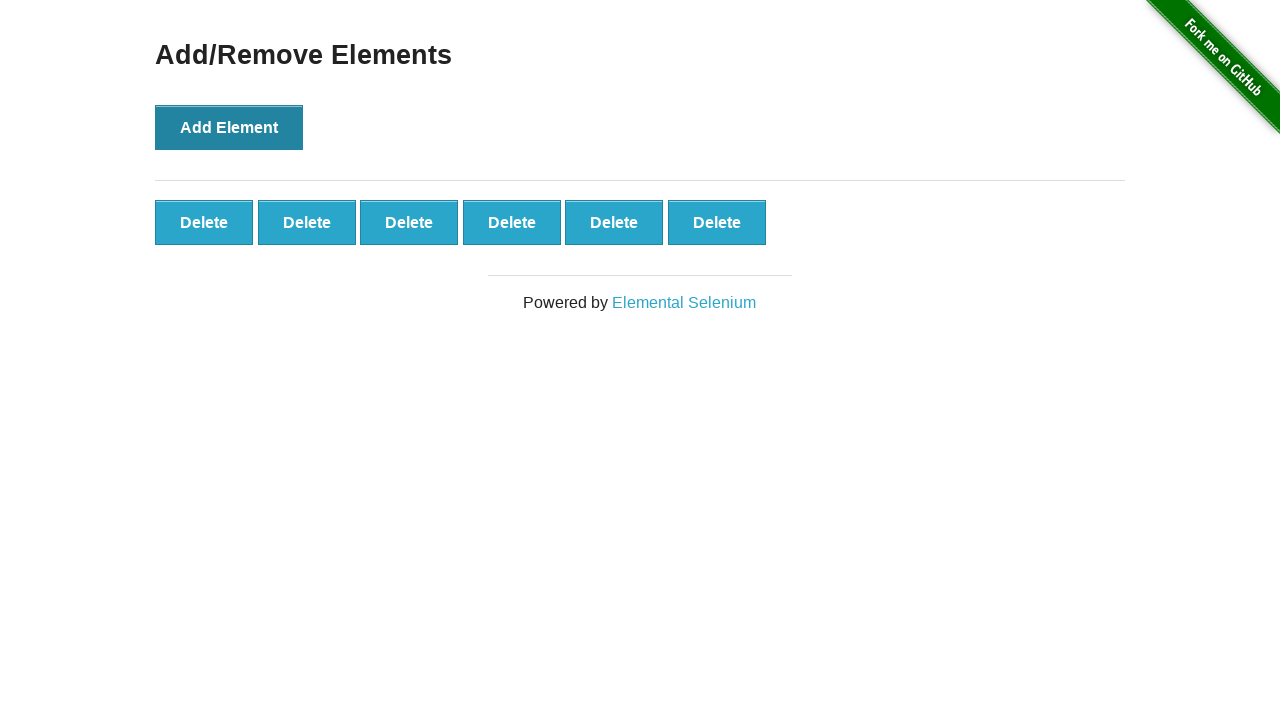

Clicked 'Add Element' button (iteration 7/8) at (229, 127) on button:first-of-type
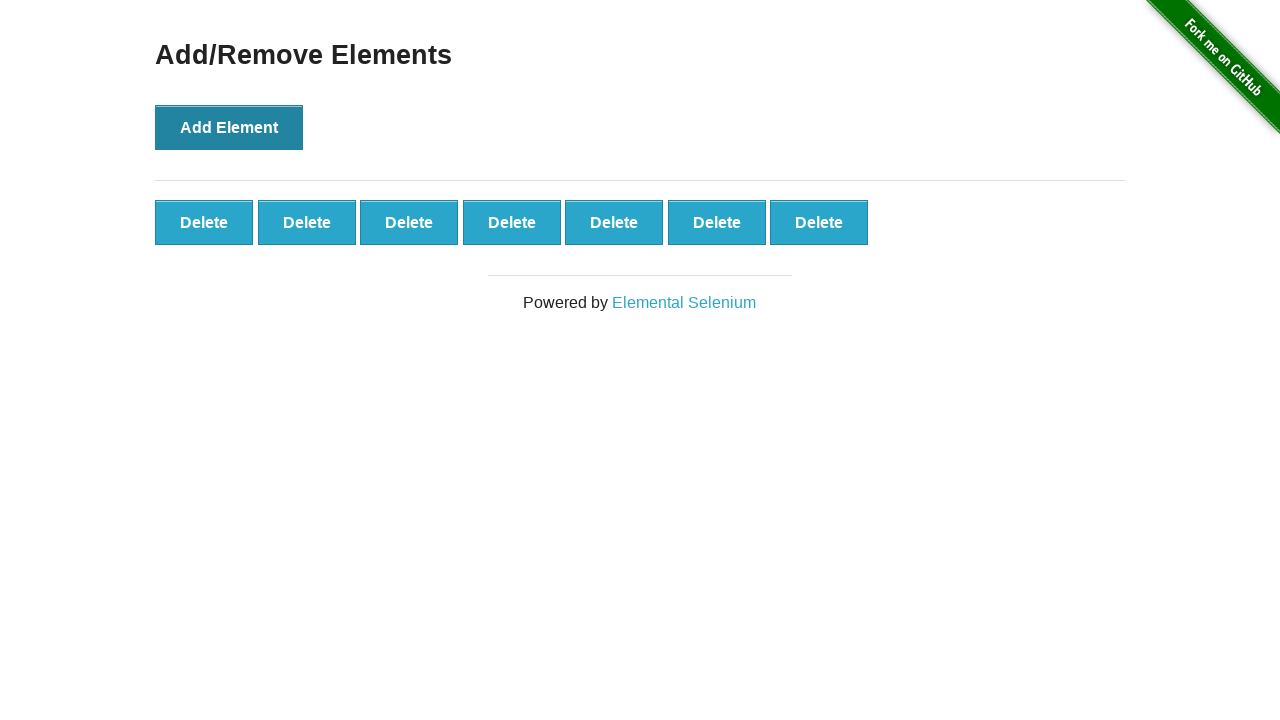

Clicked 'Add Element' button (iteration 8/8) at (229, 127) on button:first-of-type
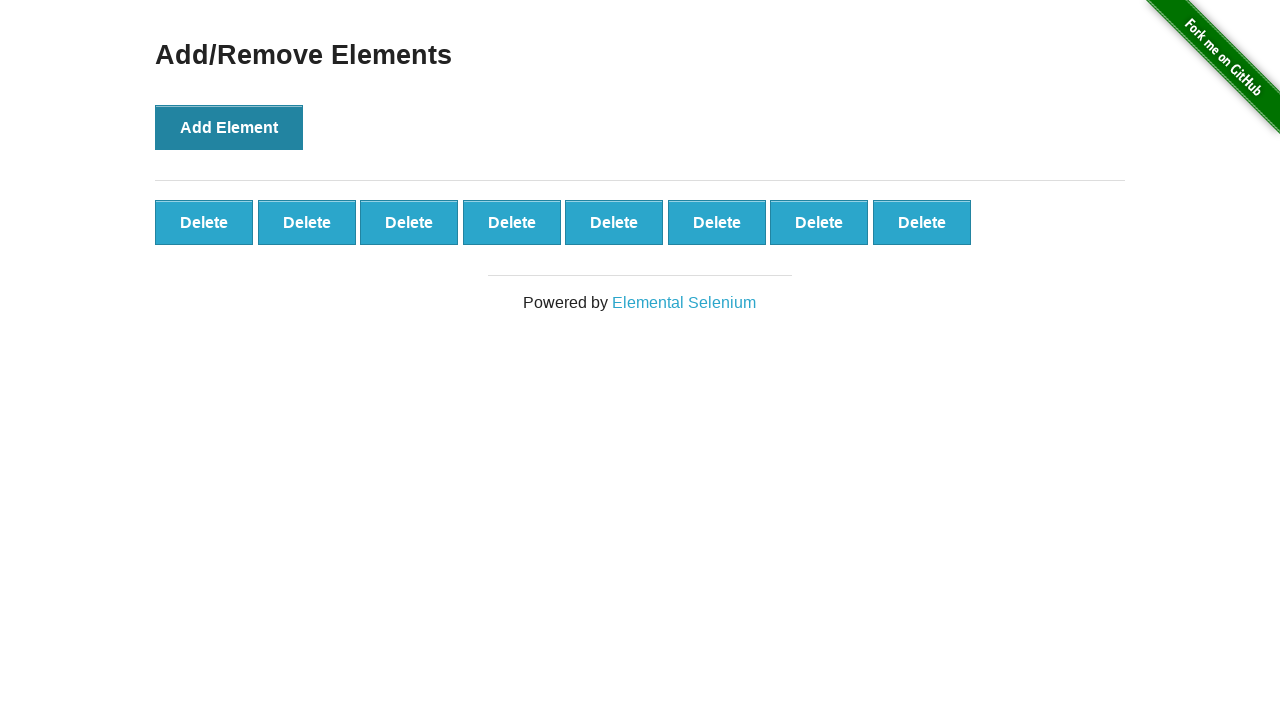

Clicked 'Delete' button to remove element (iteration 1/8) at (922, 222) on button:has-text('Delete'):last-of-type
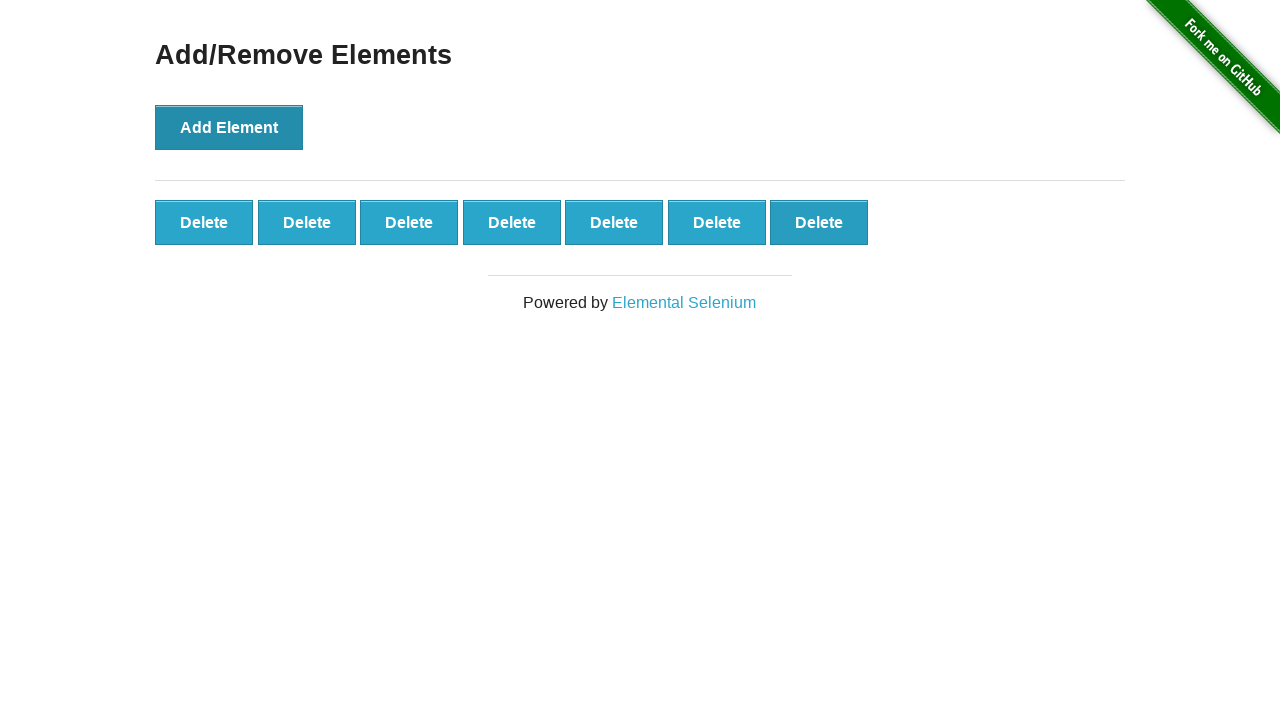

Clicked 'Delete' button to remove element (iteration 2/8) at (819, 222) on button:has-text('Delete'):last-of-type
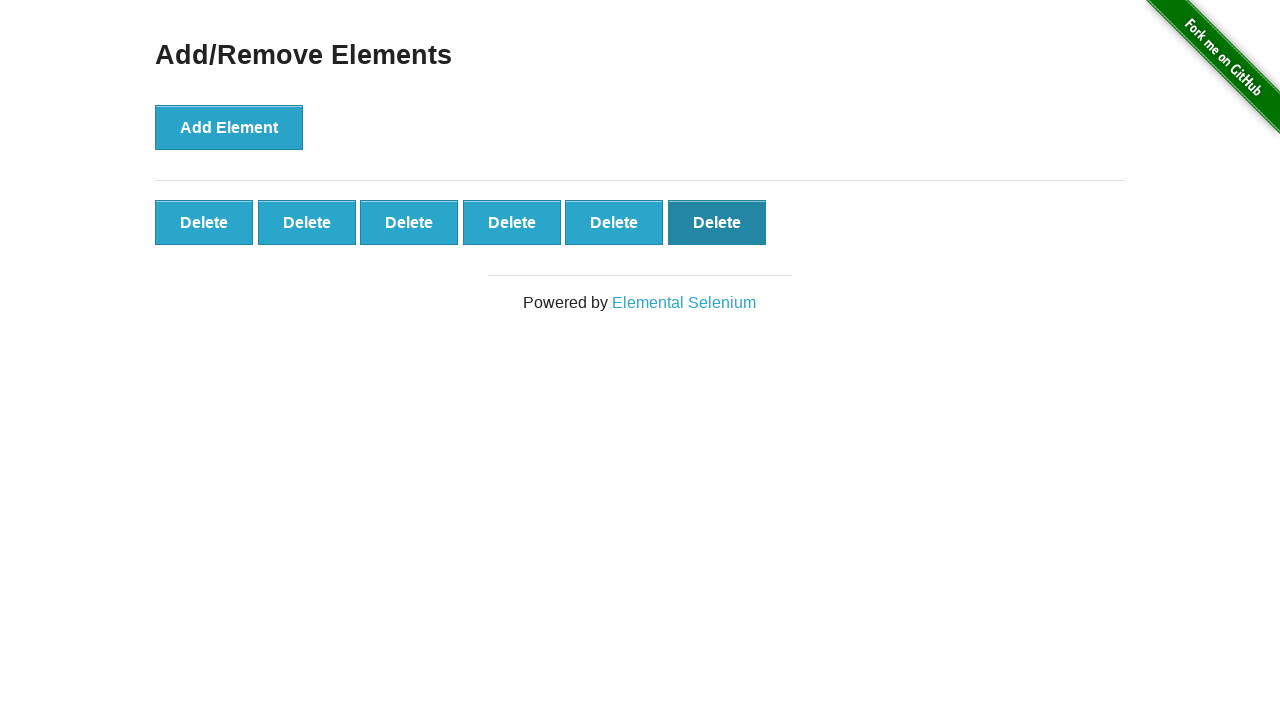

Clicked 'Delete' button to remove element (iteration 3/8) at (717, 222) on button:has-text('Delete'):last-of-type
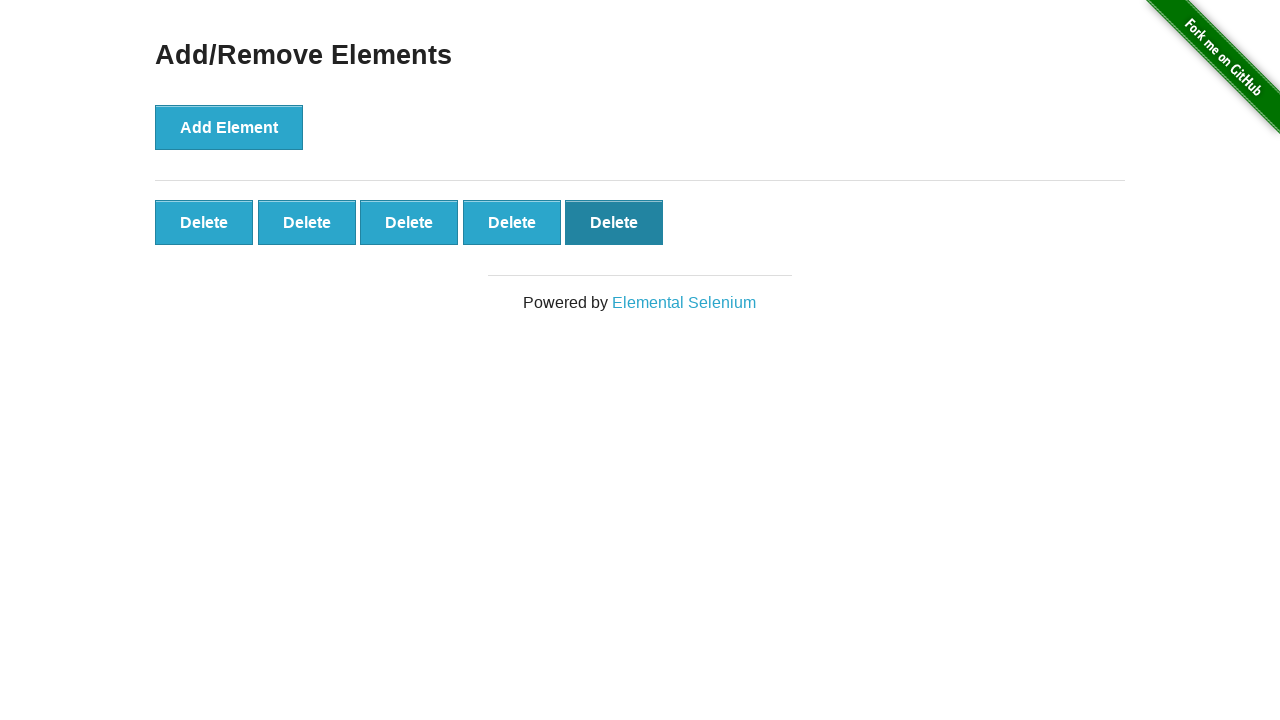

Clicked 'Delete' button to remove element (iteration 4/8) at (614, 222) on button:has-text('Delete'):last-of-type
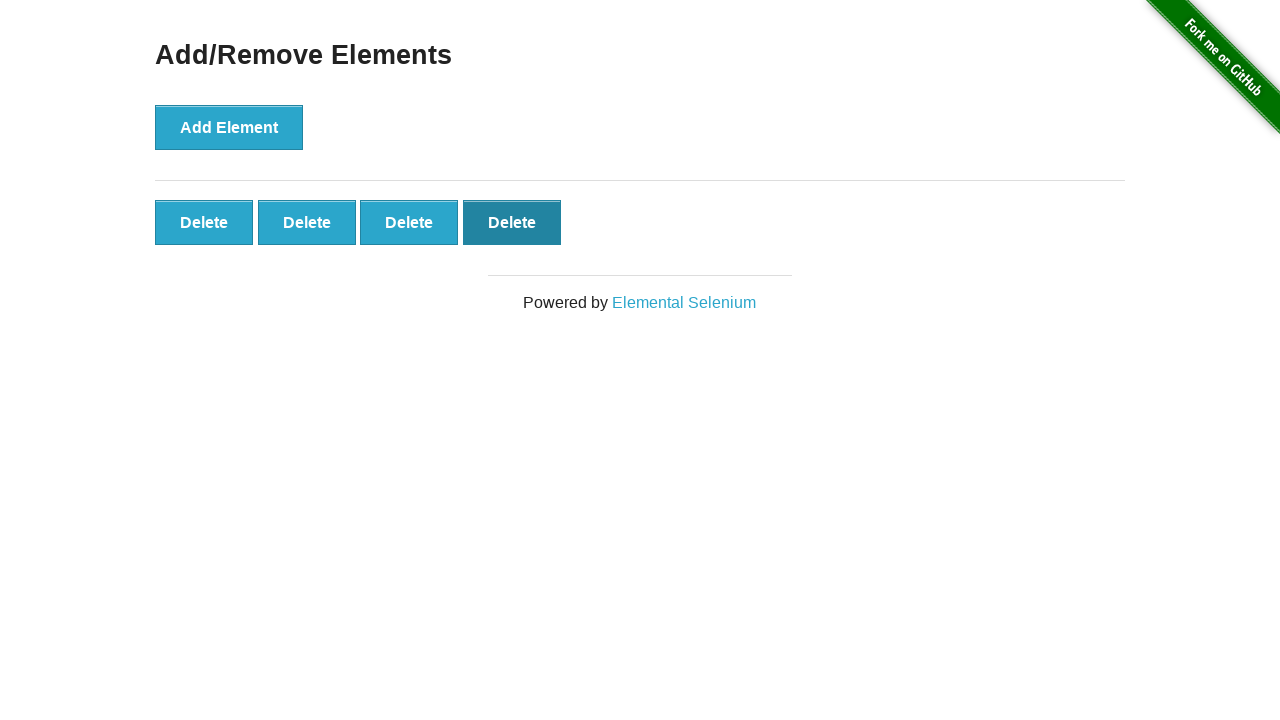

Clicked 'Delete' button to remove element (iteration 5/8) at (512, 222) on button:has-text('Delete'):last-of-type
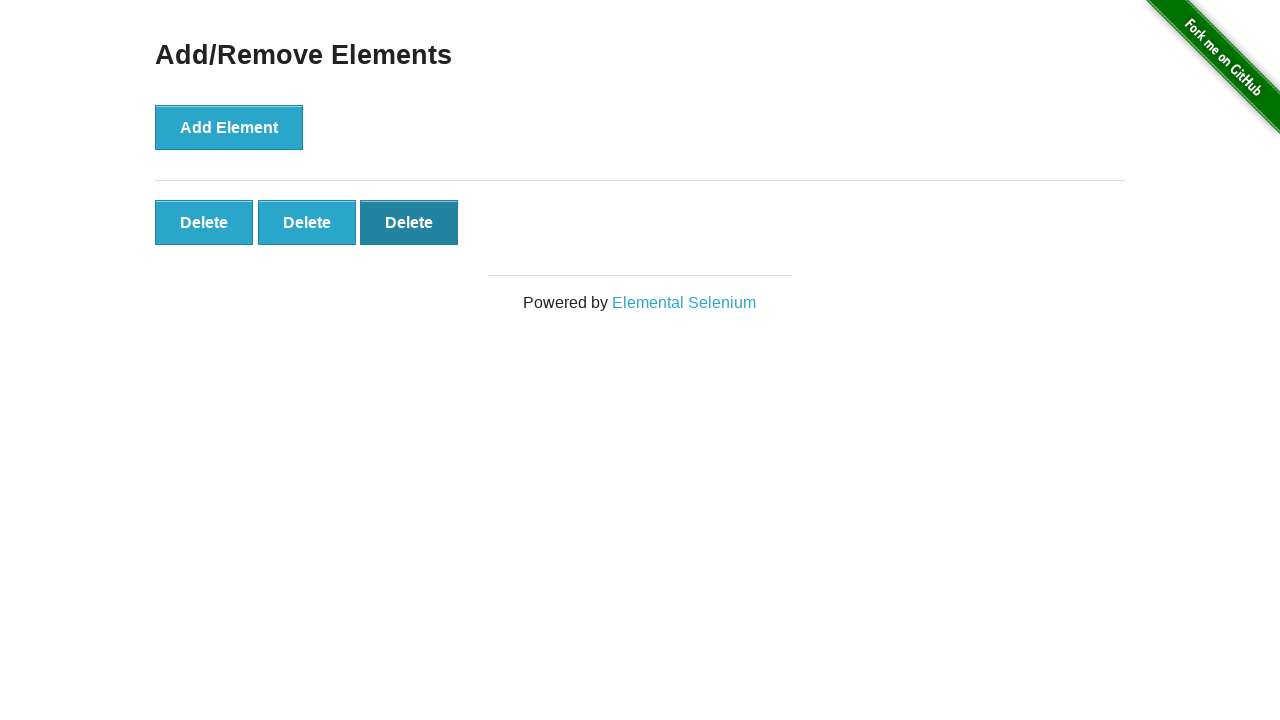

Clicked 'Delete' button to remove element (iteration 6/8) at (409, 222) on button:has-text('Delete'):last-of-type
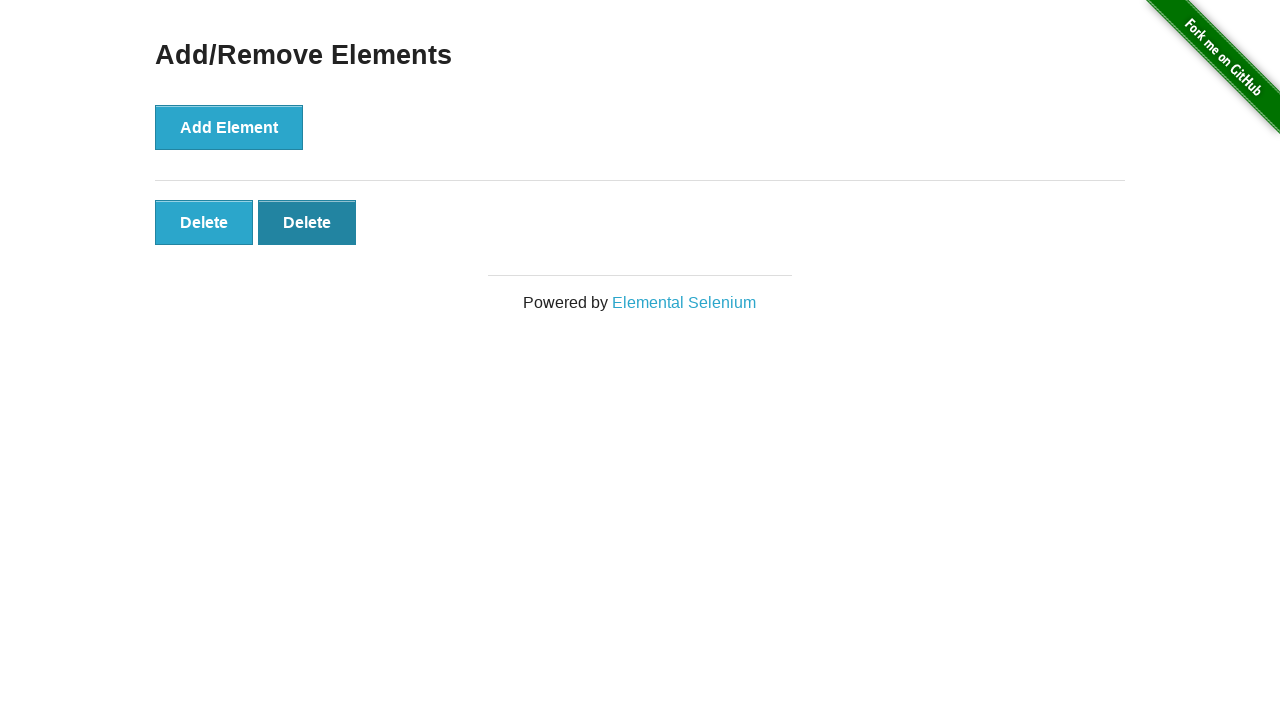

Clicked 'Delete' button to remove element (iteration 7/8) at (307, 222) on button:has-text('Delete'):last-of-type
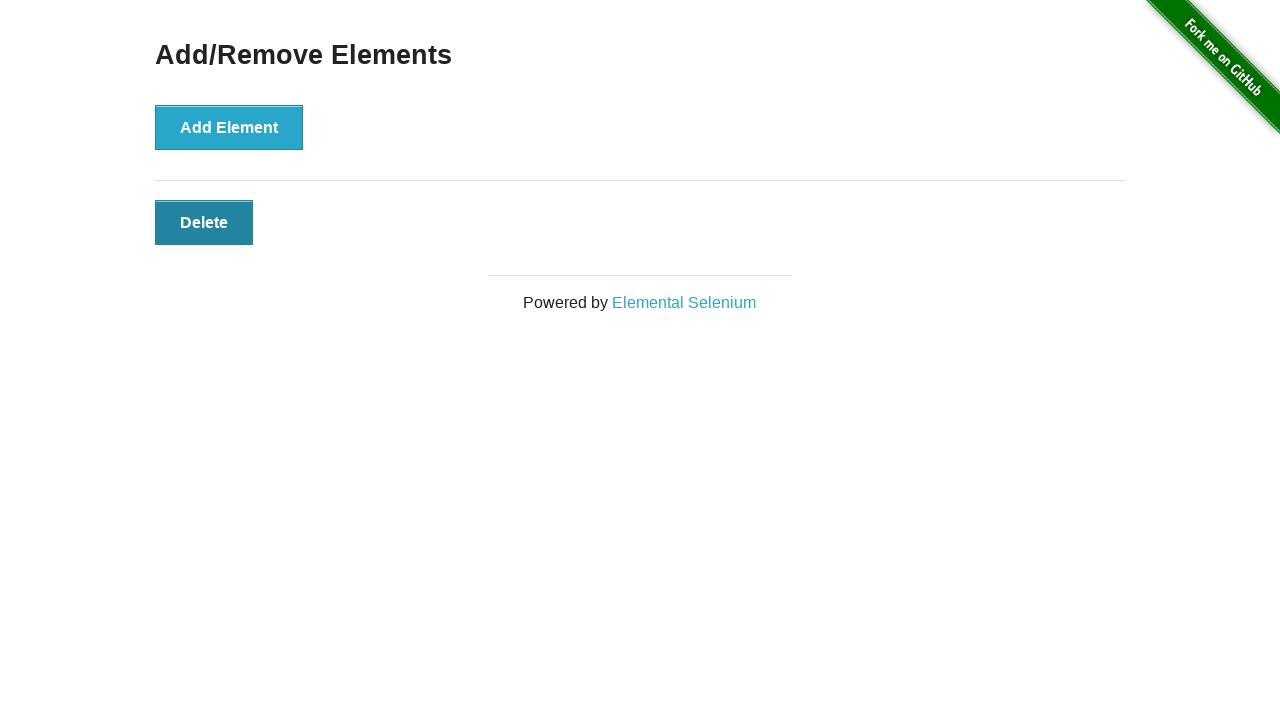

Clicked 'Delete' button to remove element (iteration 8/8) at (204, 222) on button:has-text('Delete'):last-of-type
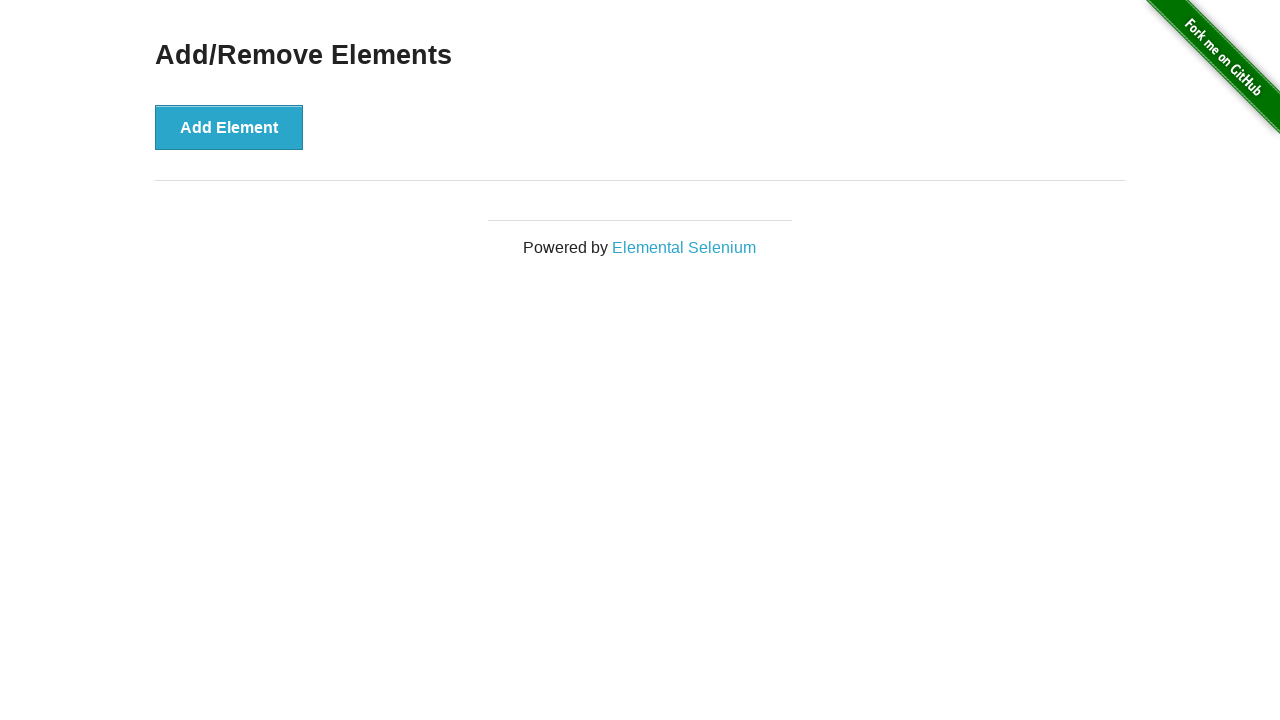

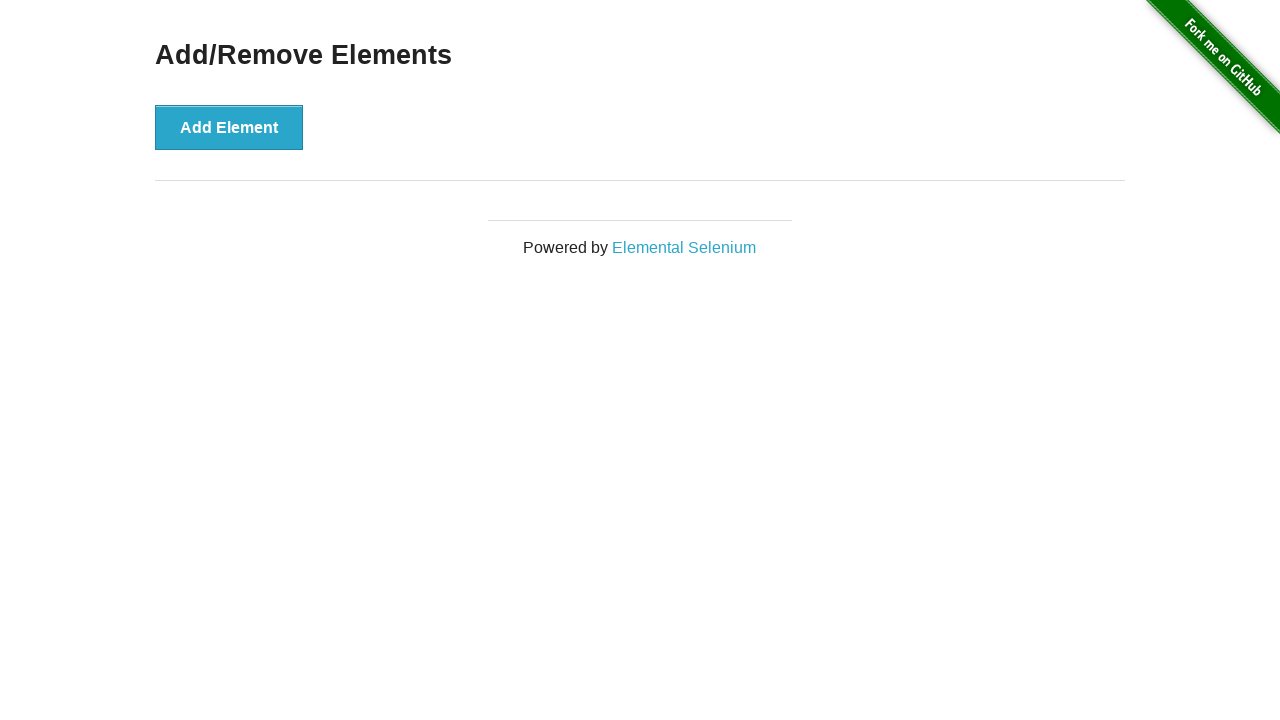